Randomly selects and unselects checkboxes on a demo page, printing the day name and continuing until Friday has been checked/unchecked three times

Starting URL: http://samples.gwtproject.org/samples/Showcase/Showcase.html#!CwCheckBox

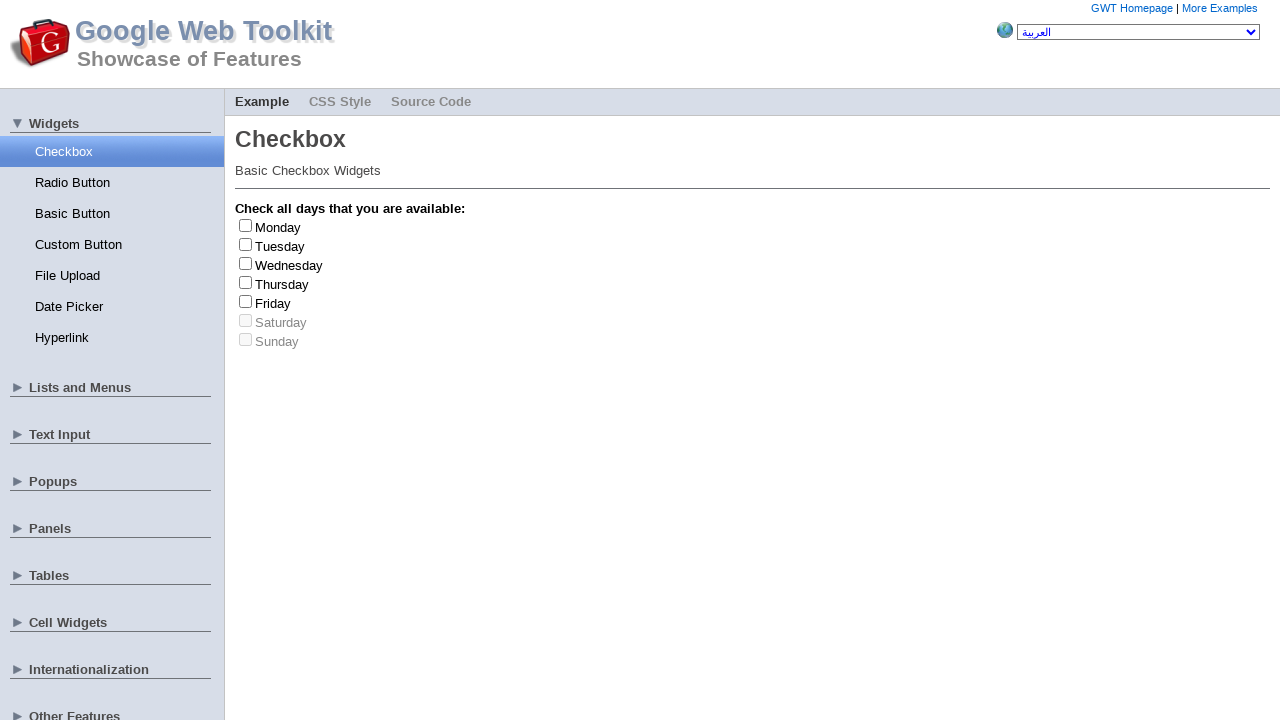

Located all day labels on the checkbox demo page
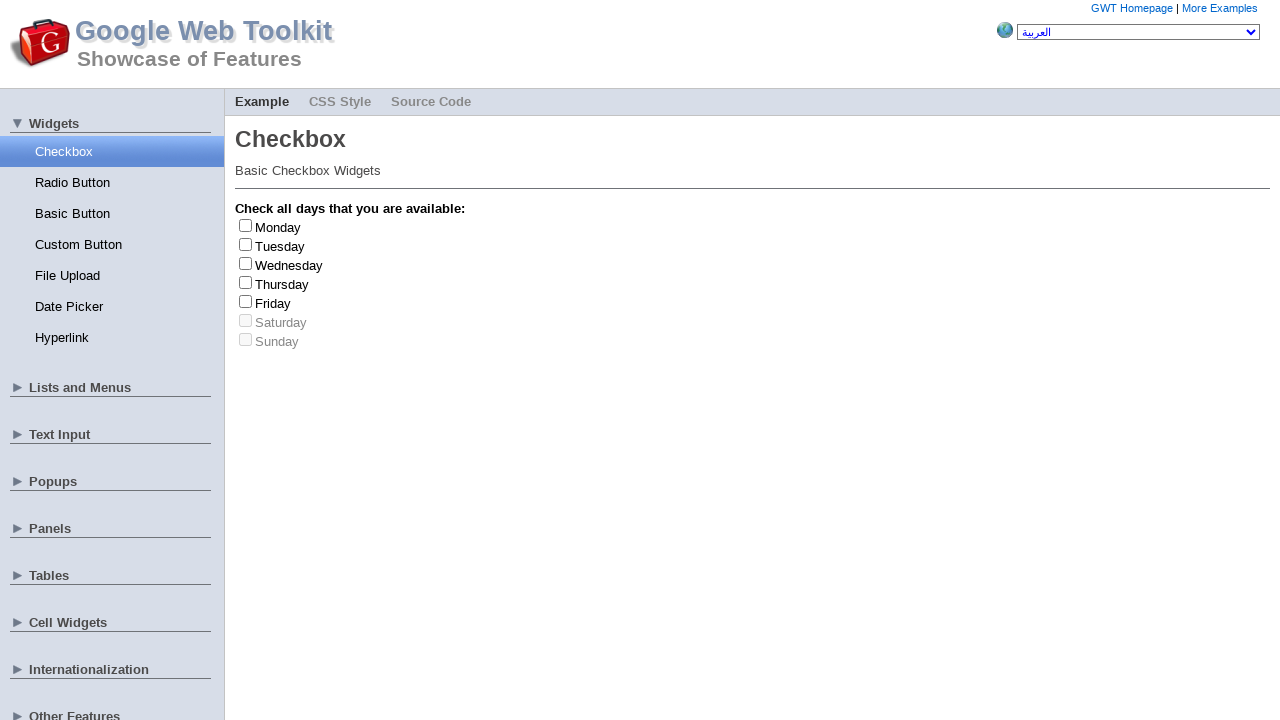

Located all checkbox input elements
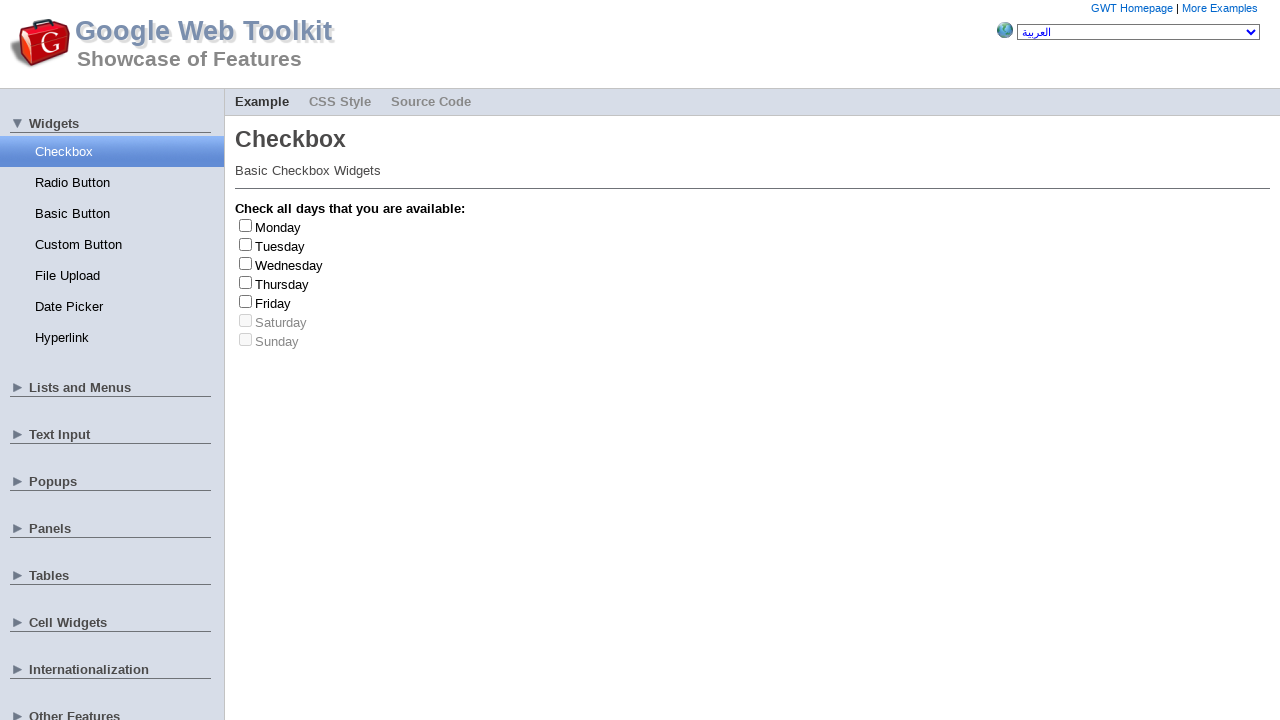

Clicked checkbox at index 2 to check it at (289, 265) on xpath=//input[@type='checkbox']/following-sibling::label >> nth=2
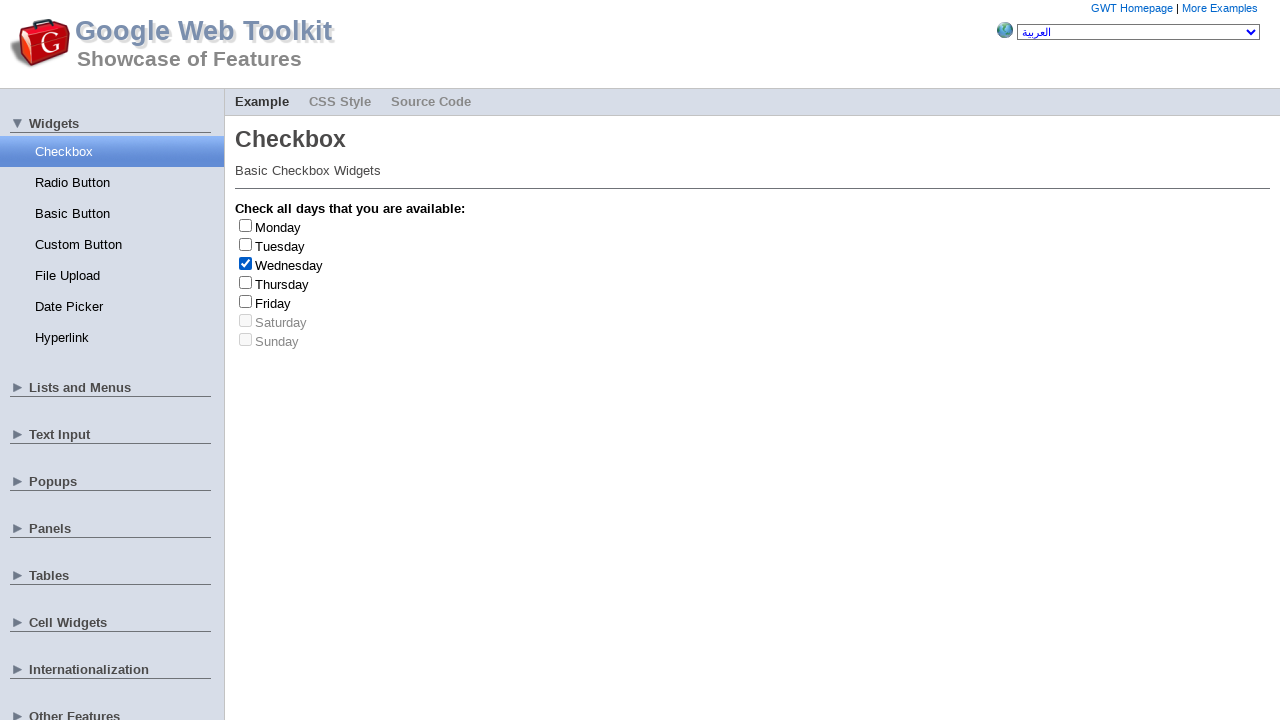

Retrieved text content from selected checkbox label
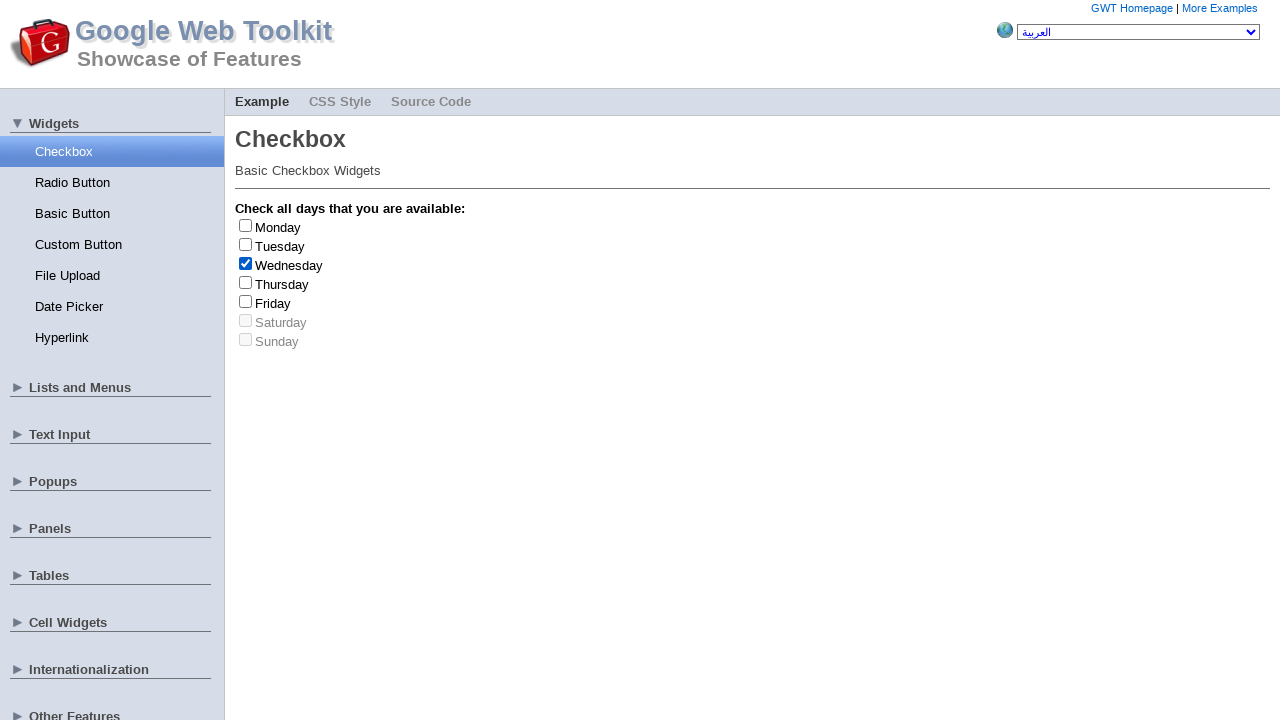

Clicked checkbox at index 2 to uncheck it - Day: Wednesday (Friday count: 0) at (289, 265) on xpath=//input[@type='checkbox']/following-sibling::label >> nth=2
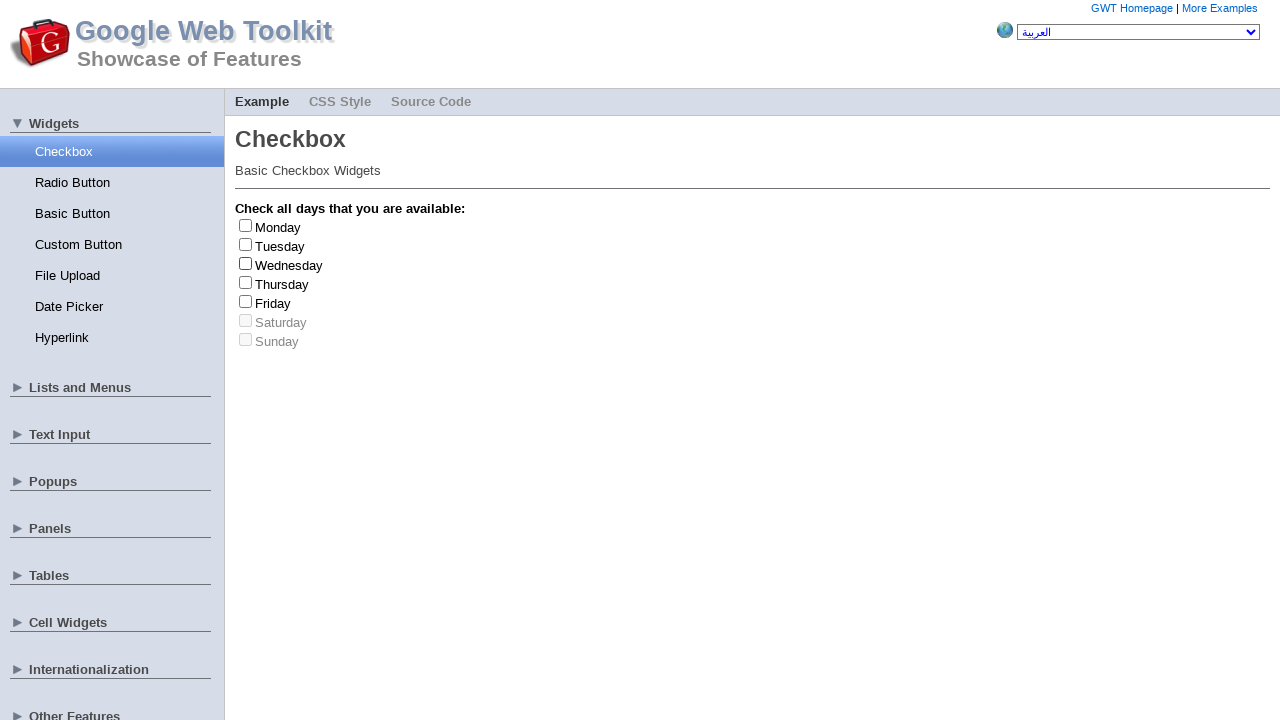

Clicked checkbox at index 3 to check it at (282, 284) on xpath=//input[@type='checkbox']/following-sibling::label >> nth=3
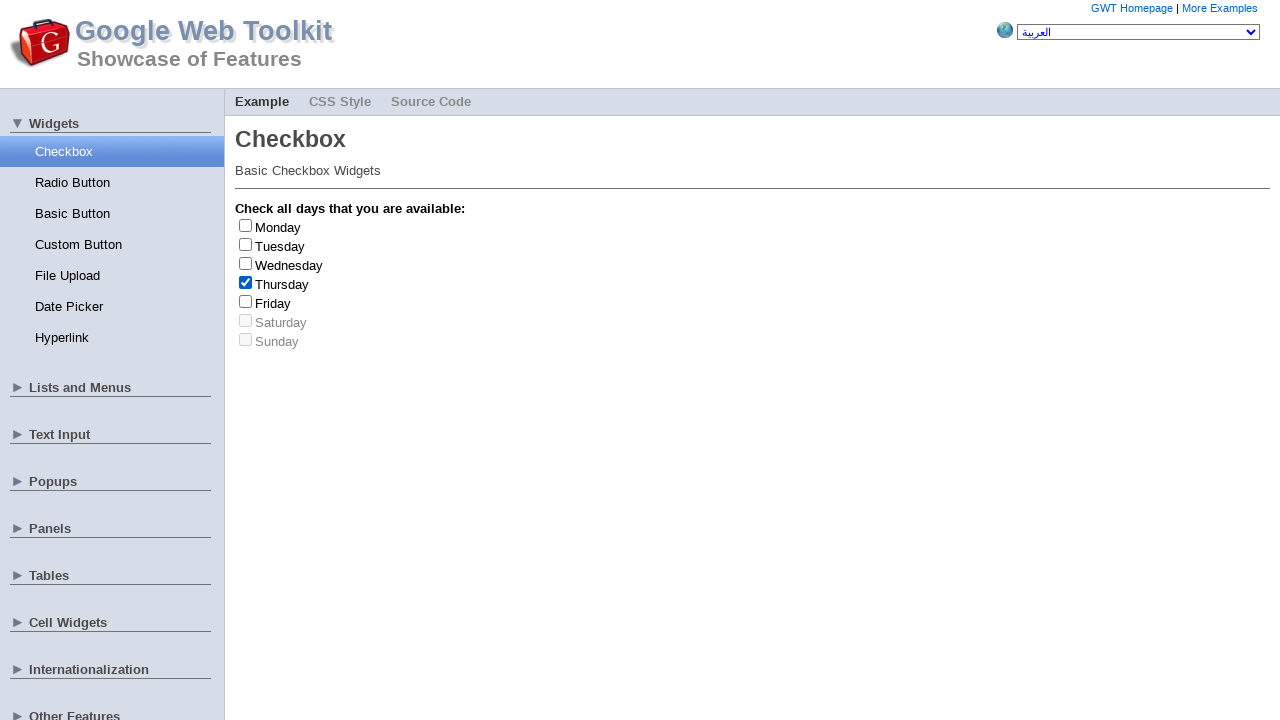

Retrieved text content from selected checkbox label
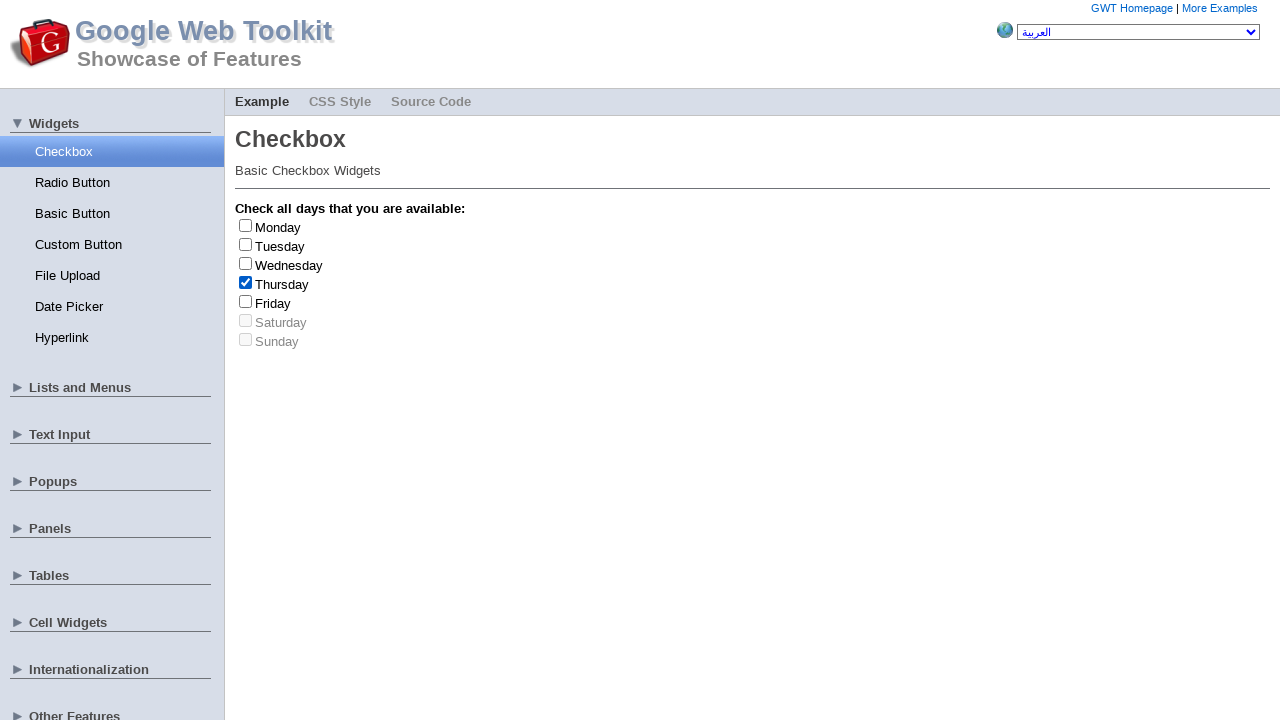

Clicked checkbox at index 3 to uncheck it - Day: Thursday (Friday count: 0) at (282, 284) on xpath=//input[@type='checkbox']/following-sibling::label >> nth=3
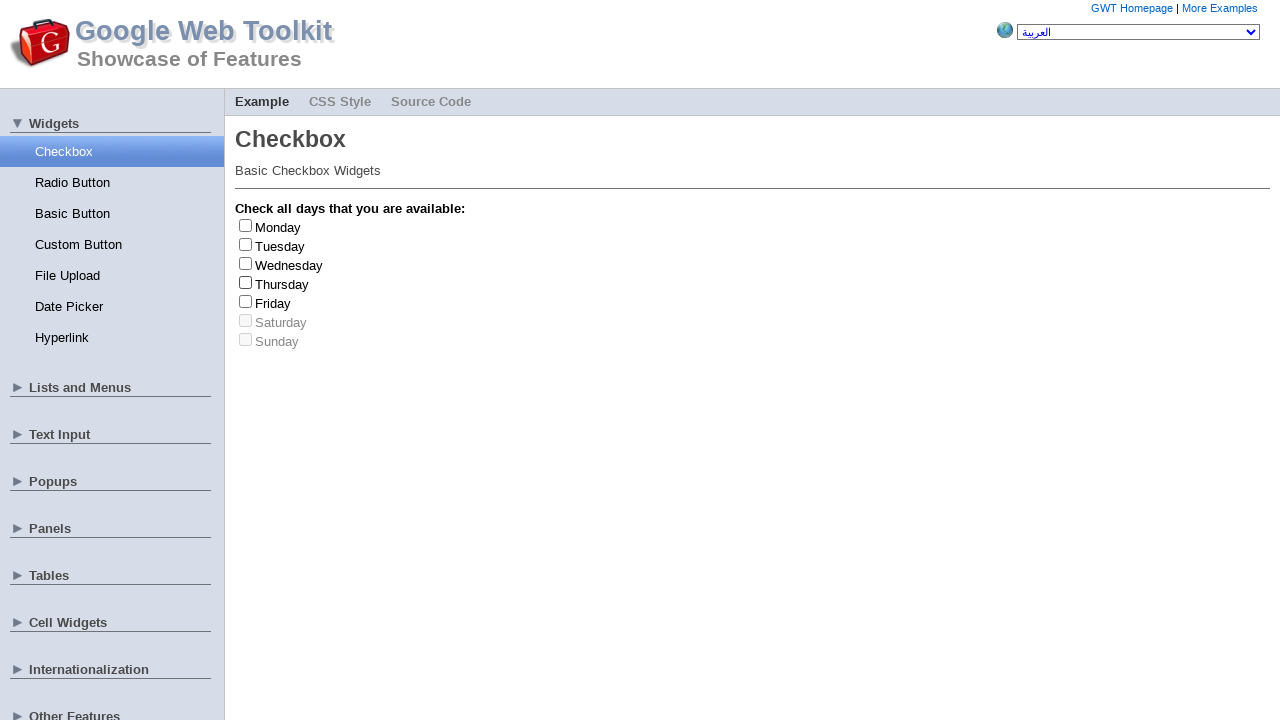

Clicked checkbox at index 4 to check it at (273, 303) on xpath=//input[@type='checkbox']/following-sibling::label >> nth=4
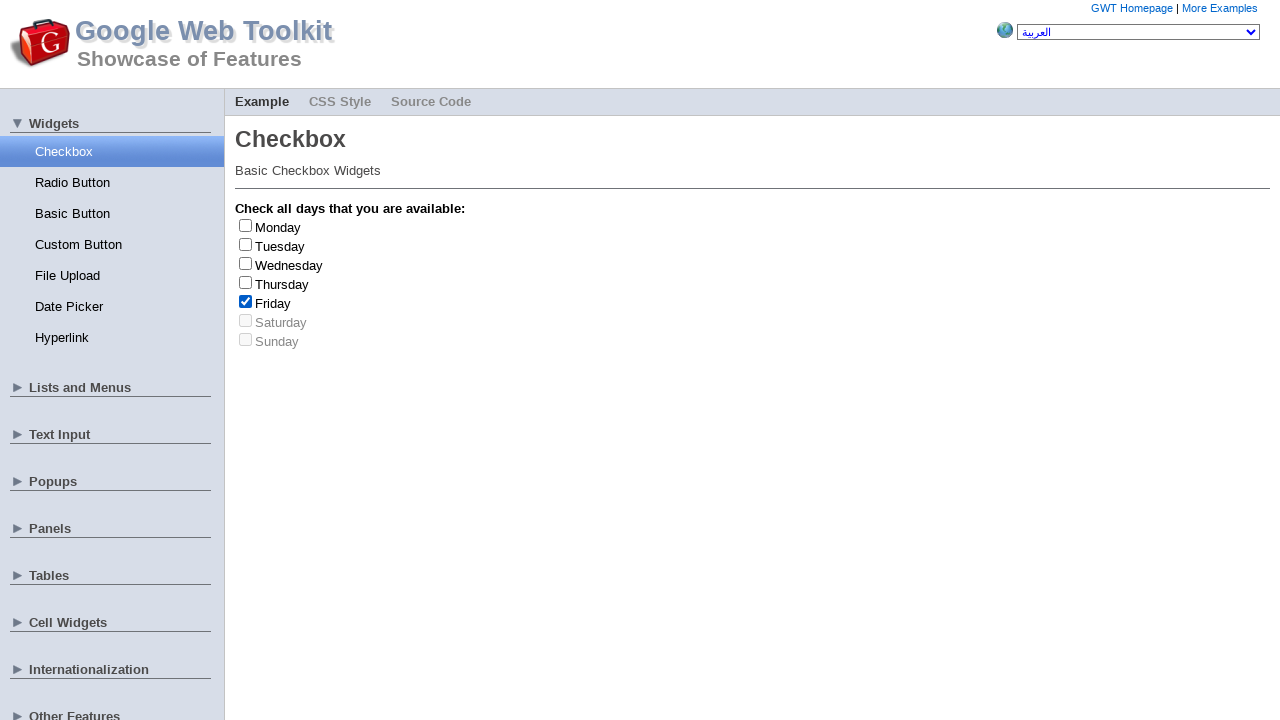

Retrieved text content from selected checkbox label
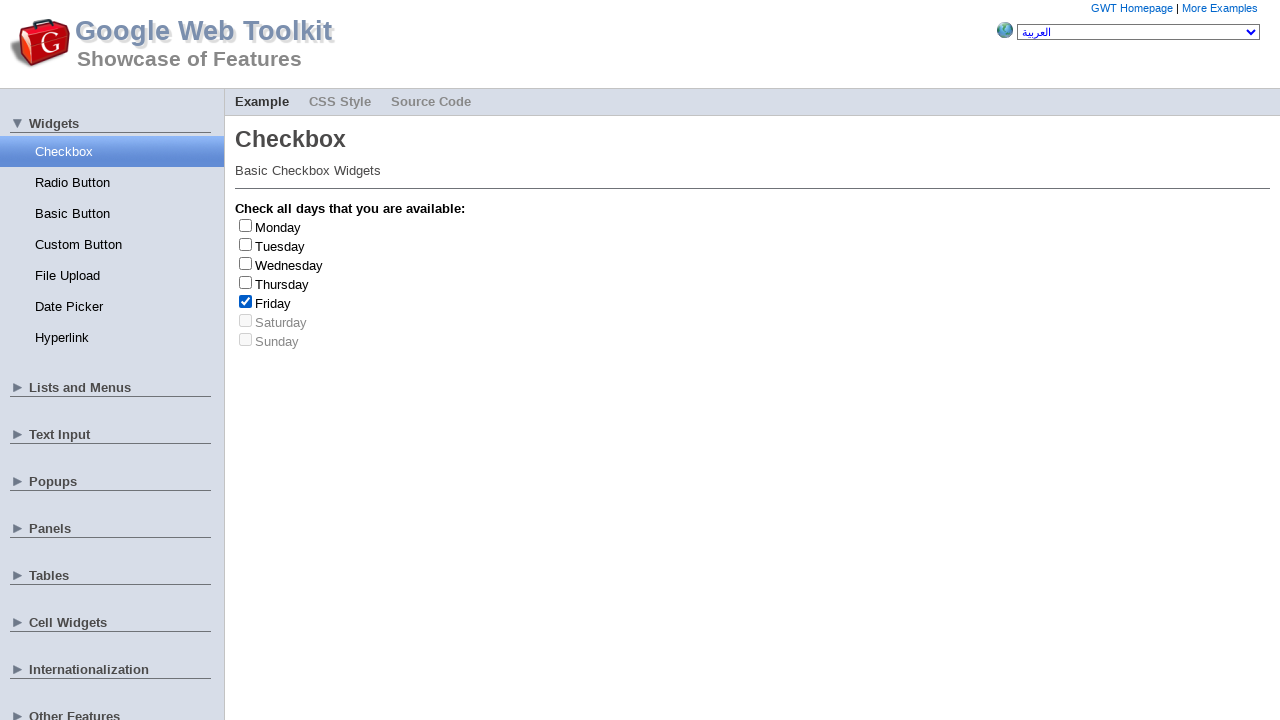

Clicked checkbox at index 4 to uncheck it - Day: Friday (Friday count: 1) at (273, 303) on xpath=//input[@type='checkbox']/following-sibling::label >> nth=4
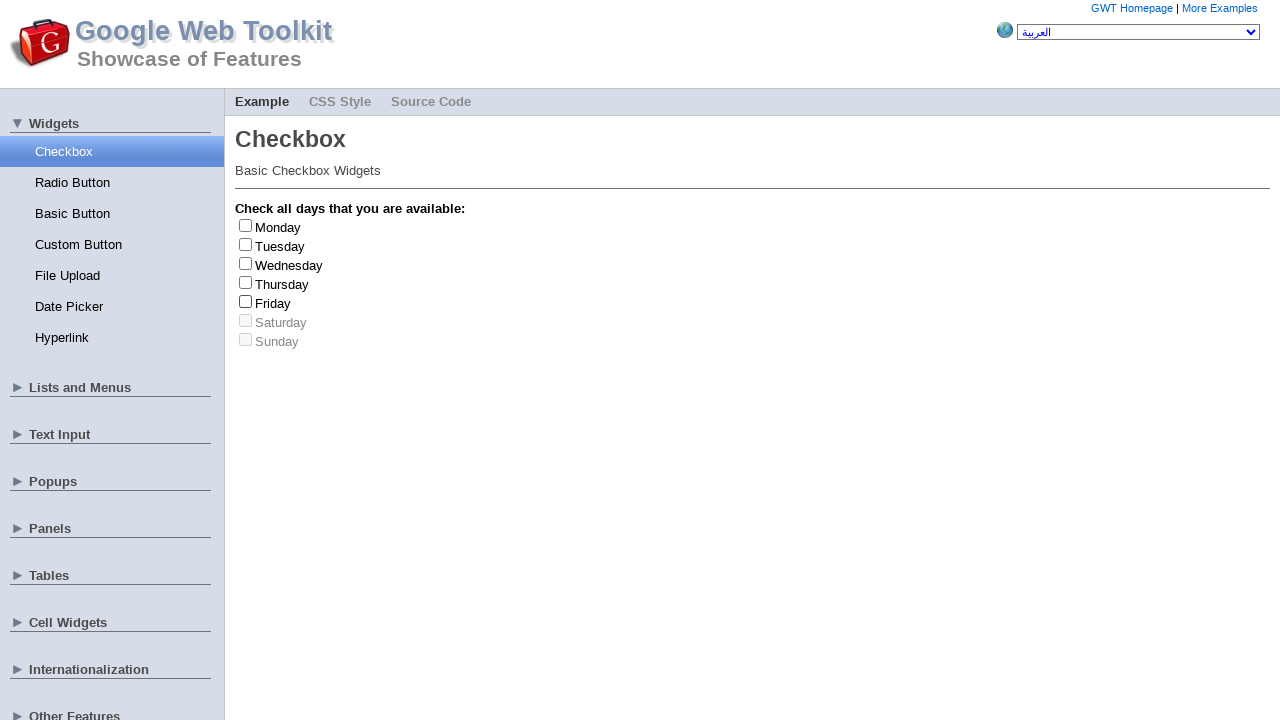

Clicked checkbox at index 0 to check it at (278, 227) on xpath=//input[@type='checkbox']/following-sibling::label >> nth=0
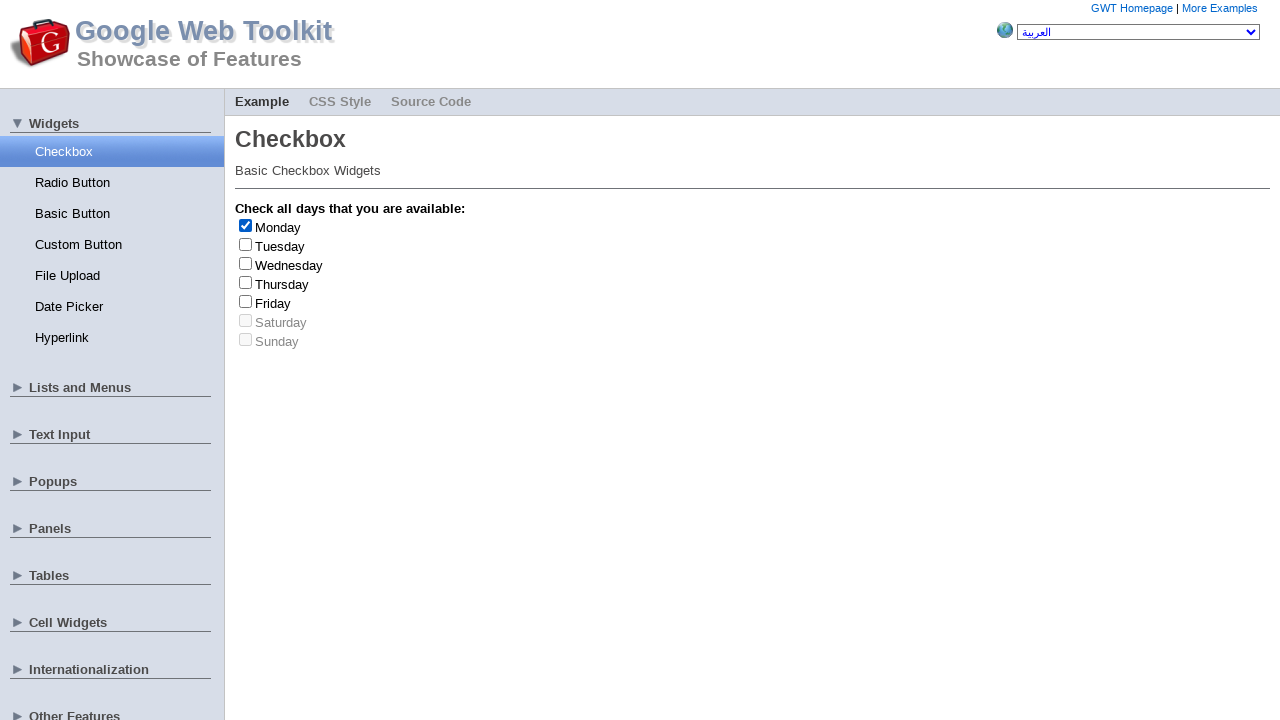

Retrieved text content from selected checkbox label
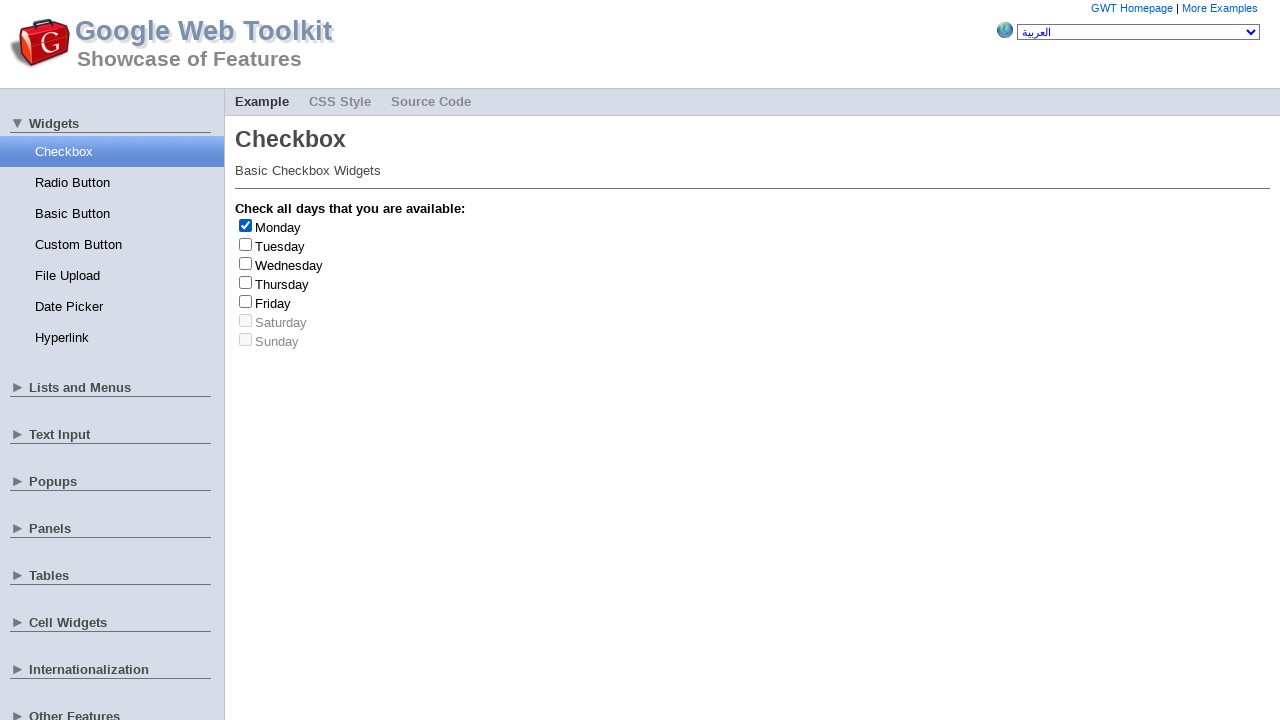

Clicked checkbox at index 0 to uncheck it - Day: Monday (Friday count: 1) at (278, 227) on xpath=//input[@type='checkbox']/following-sibling::label >> nth=0
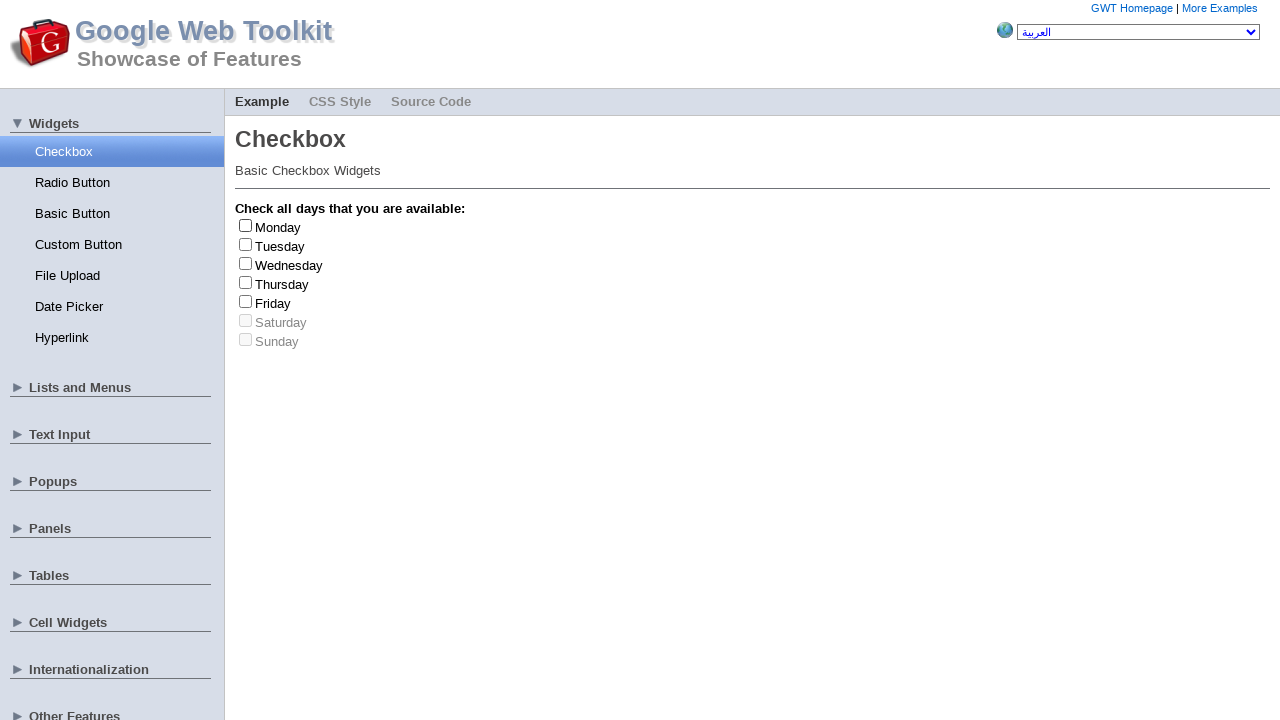

Clicked checkbox at index 1 to check it at (280, 246) on xpath=//input[@type='checkbox']/following-sibling::label >> nth=1
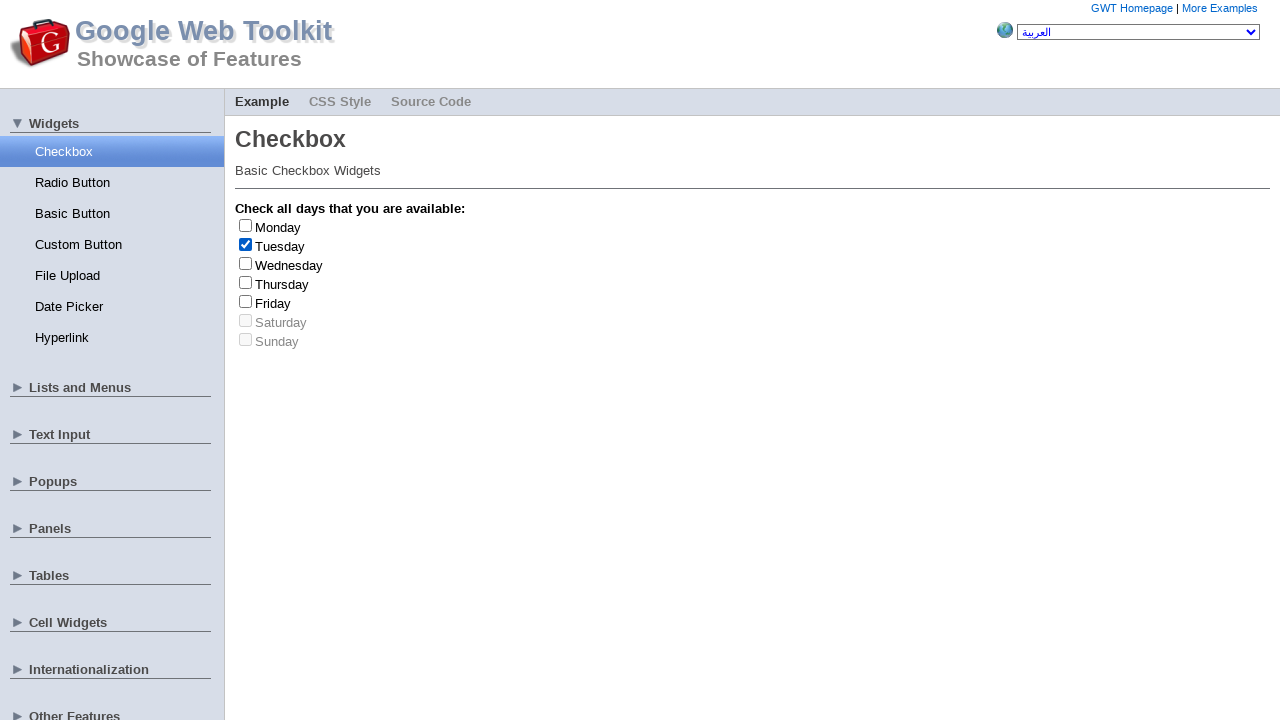

Retrieved text content from selected checkbox label
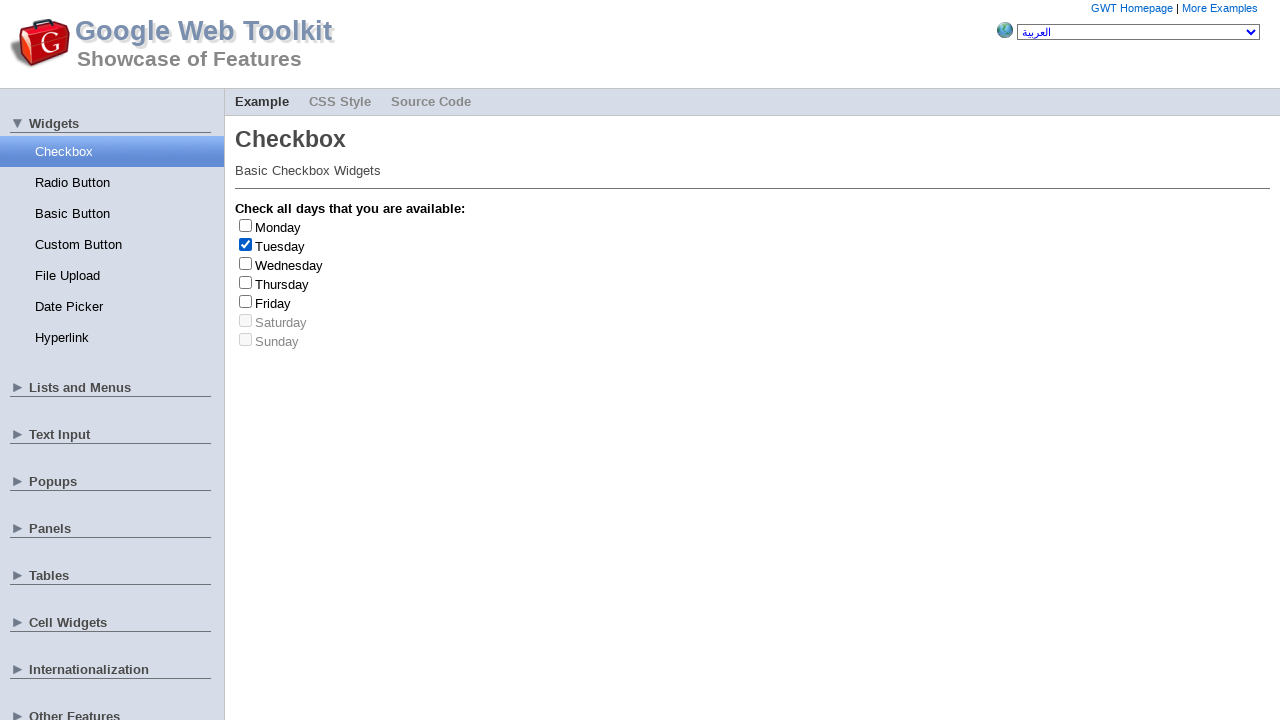

Clicked checkbox at index 1 to uncheck it - Day: Tuesday (Friday count: 1) at (280, 246) on xpath=//input[@type='checkbox']/following-sibling::label >> nth=1
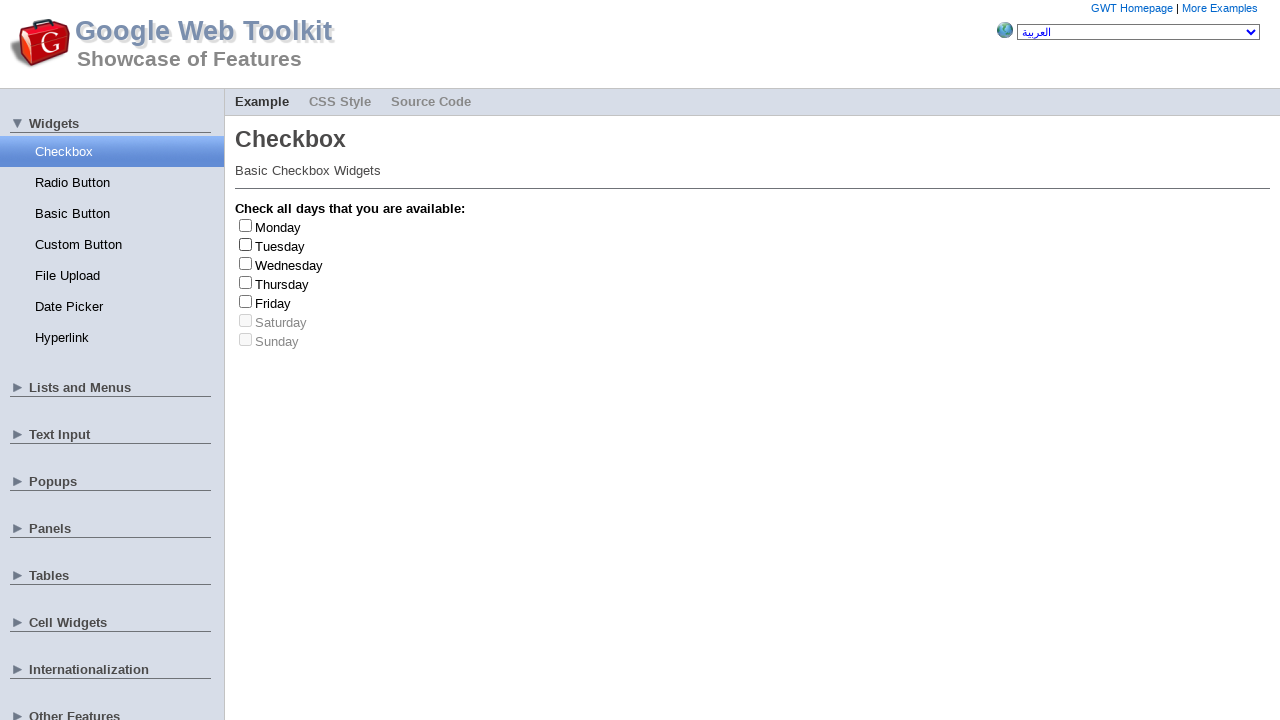

Clicked checkbox at index 4 to check it at (273, 303) on xpath=//input[@type='checkbox']/following-sibling::label >> nth=4
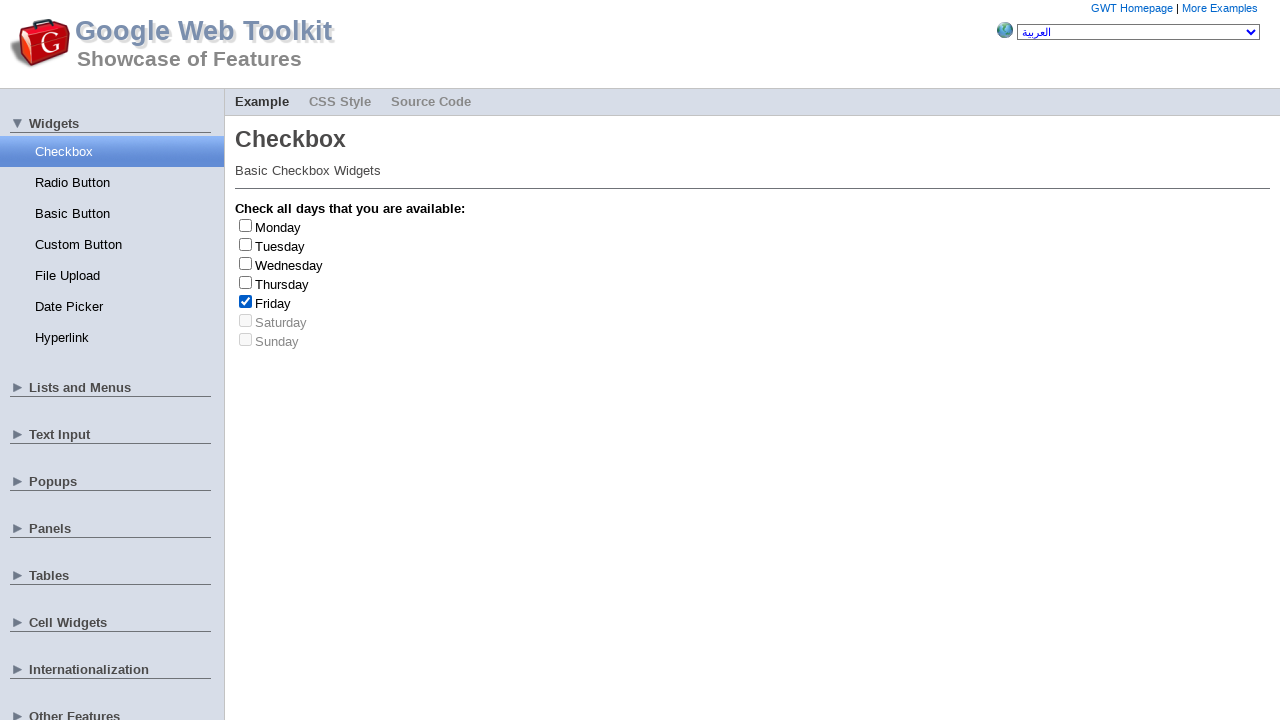

Retrieved text content from selected checkbox label
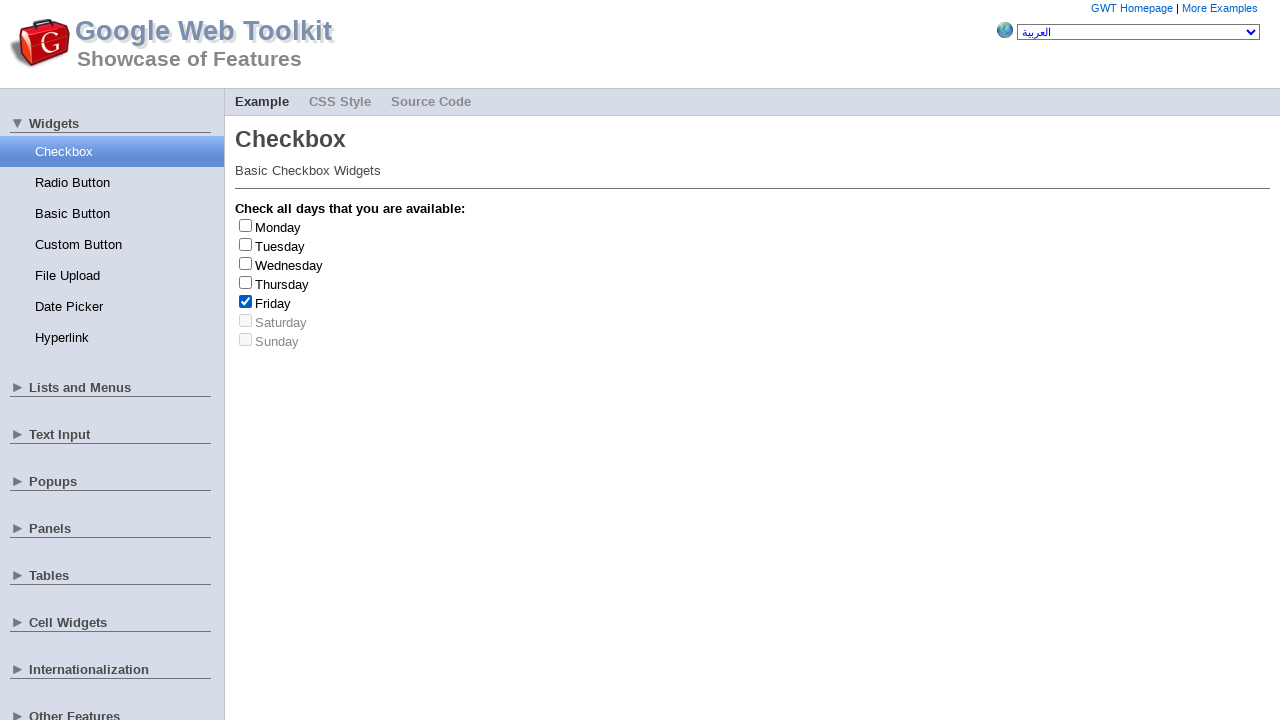

Clicked checkbox at index 4 to uncheck it - Day: Friday (Friday count: 2) at (273, 303) on xpath=//input[@type='checkbox']/following-sibling::label >> nth=4
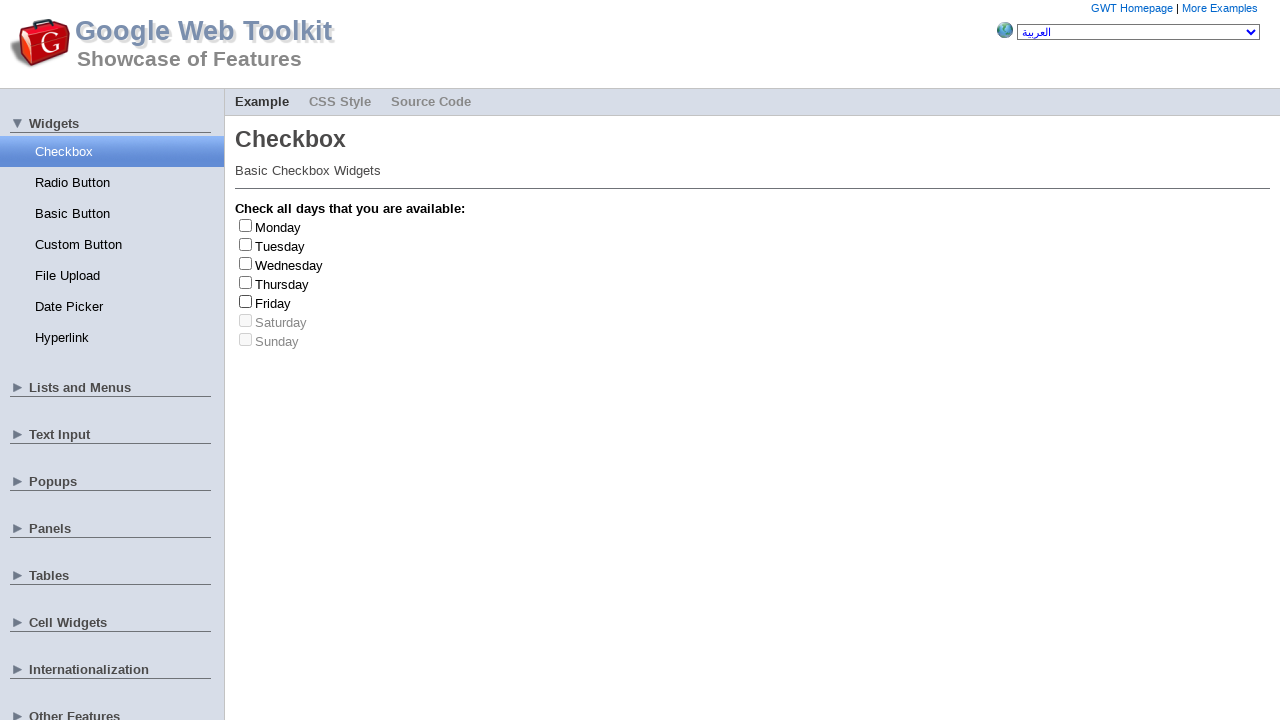

Clicked checkbox at index 1 to check it at (280, 246) on xpath=//input[@type='checkbox']/following-sibling::label >> nth=1
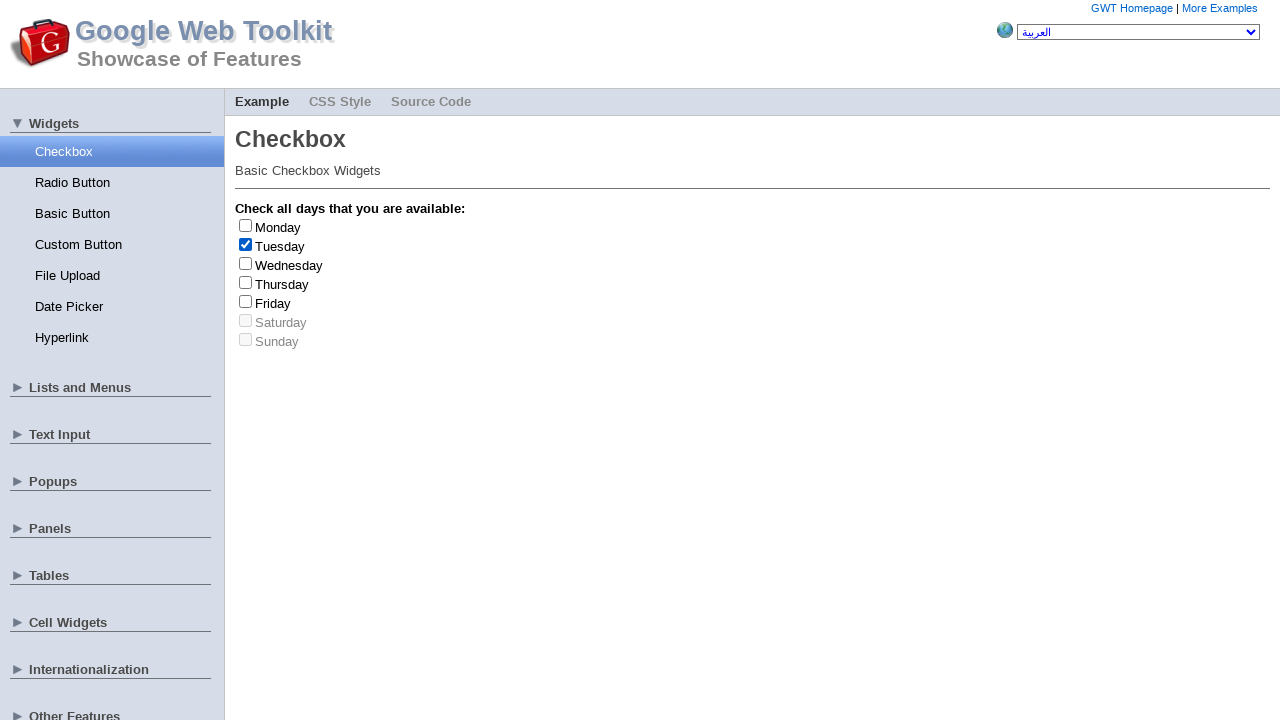

Retrieved text content from selected checkbox label
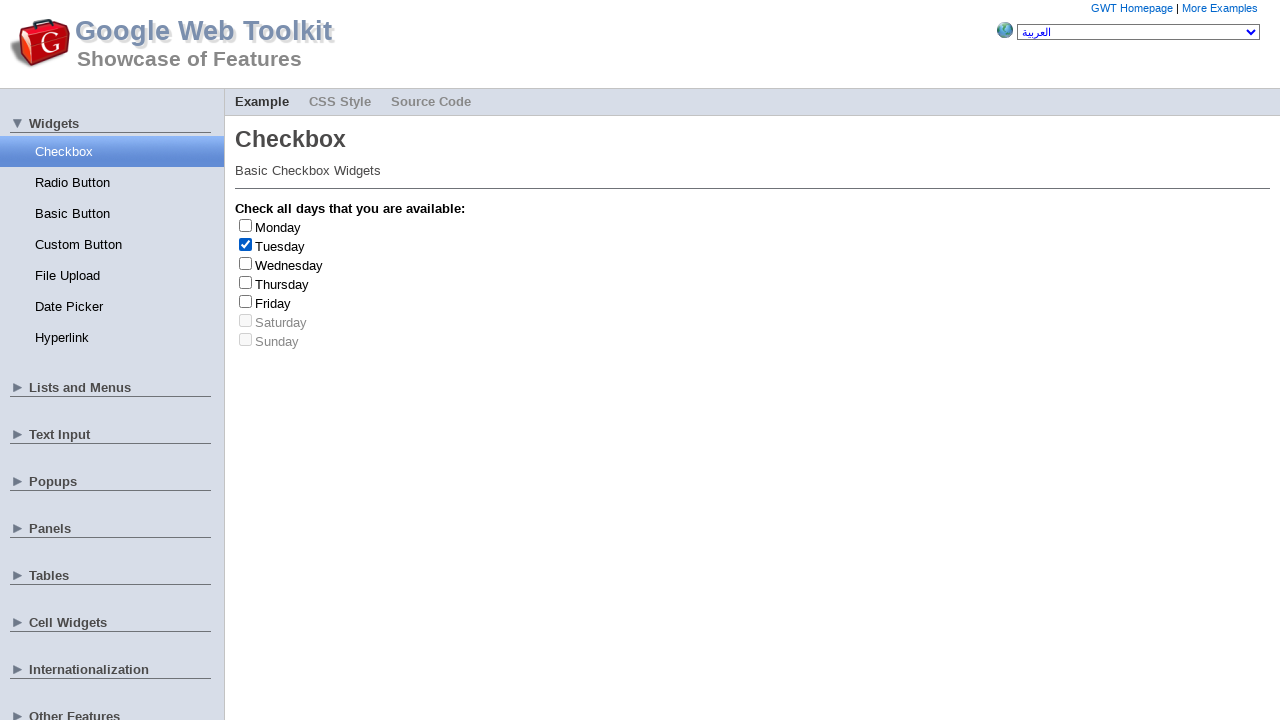

Clicked checkbox at index 1 to uncheck it - Day: Tuesday (Friday count: 2) at (280, 246) on xpath=//input[@type='checkbox']/following-sibling::label >> nth=1
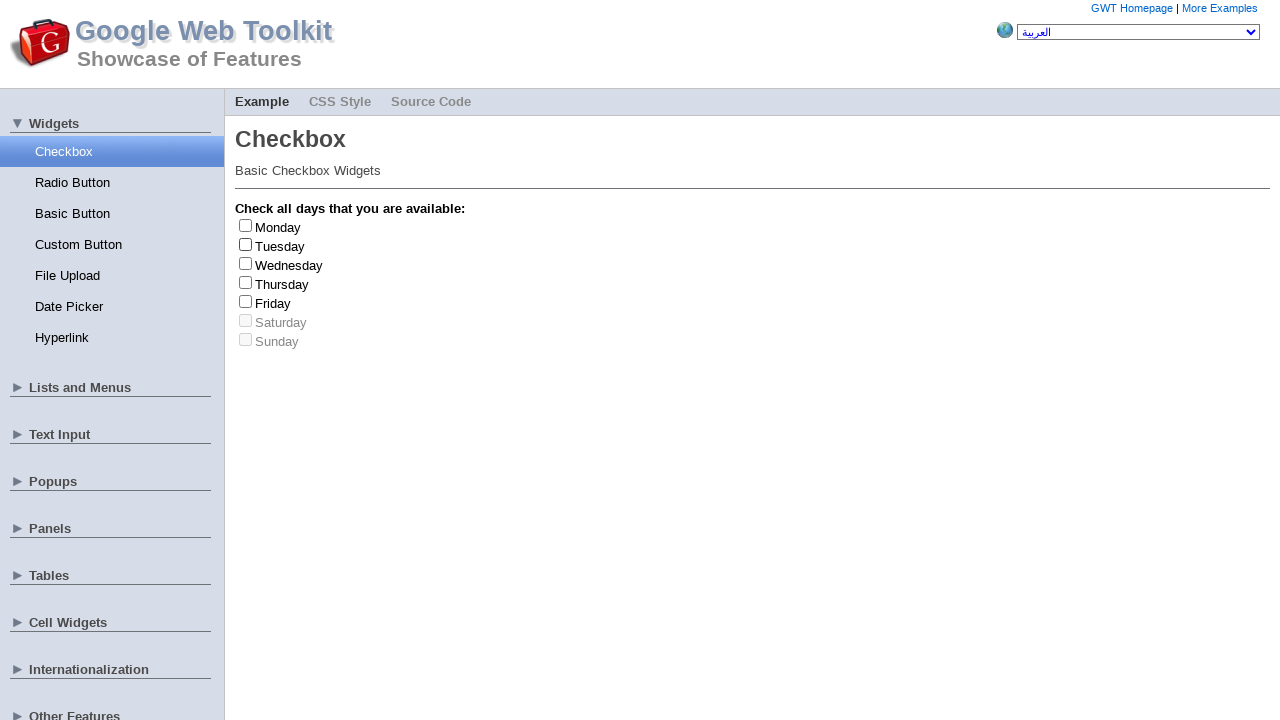

Clicked checkbox at index 1 to check it at (280, 246) on xpath=//input[@type='checkbox']/following-sibling::label >> nth=1
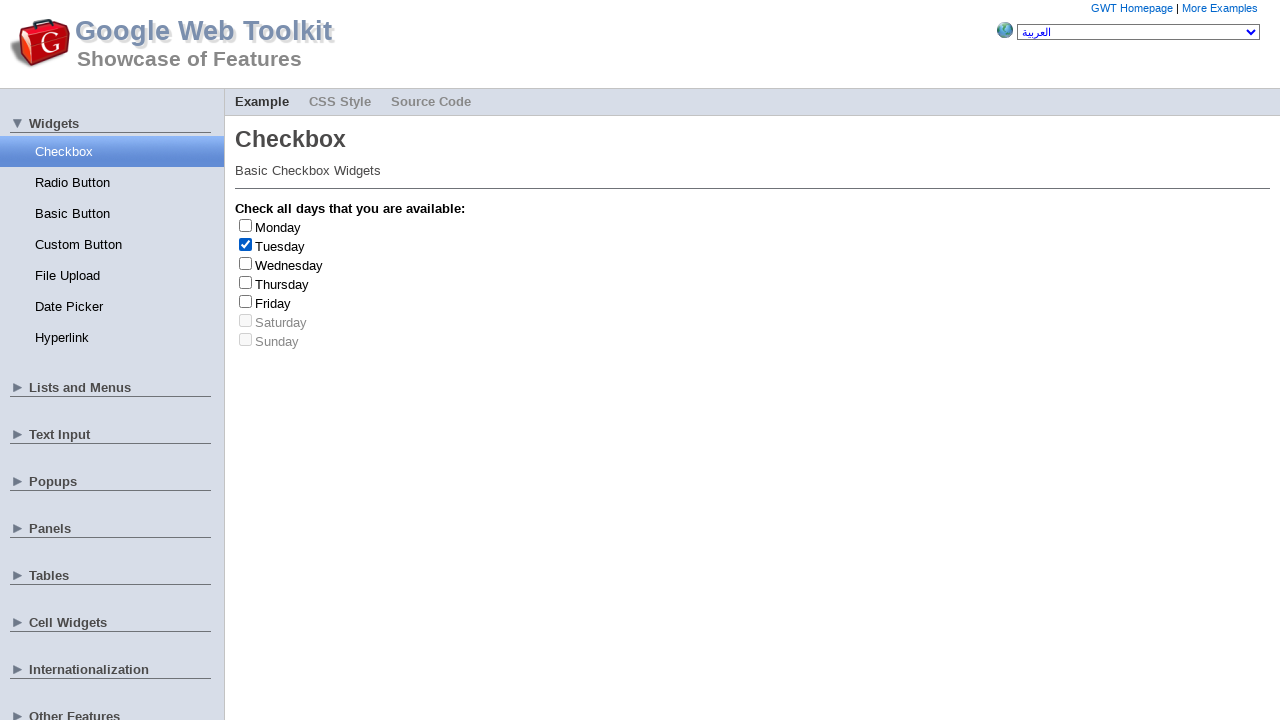

Retrieved text content from selected checkbox label
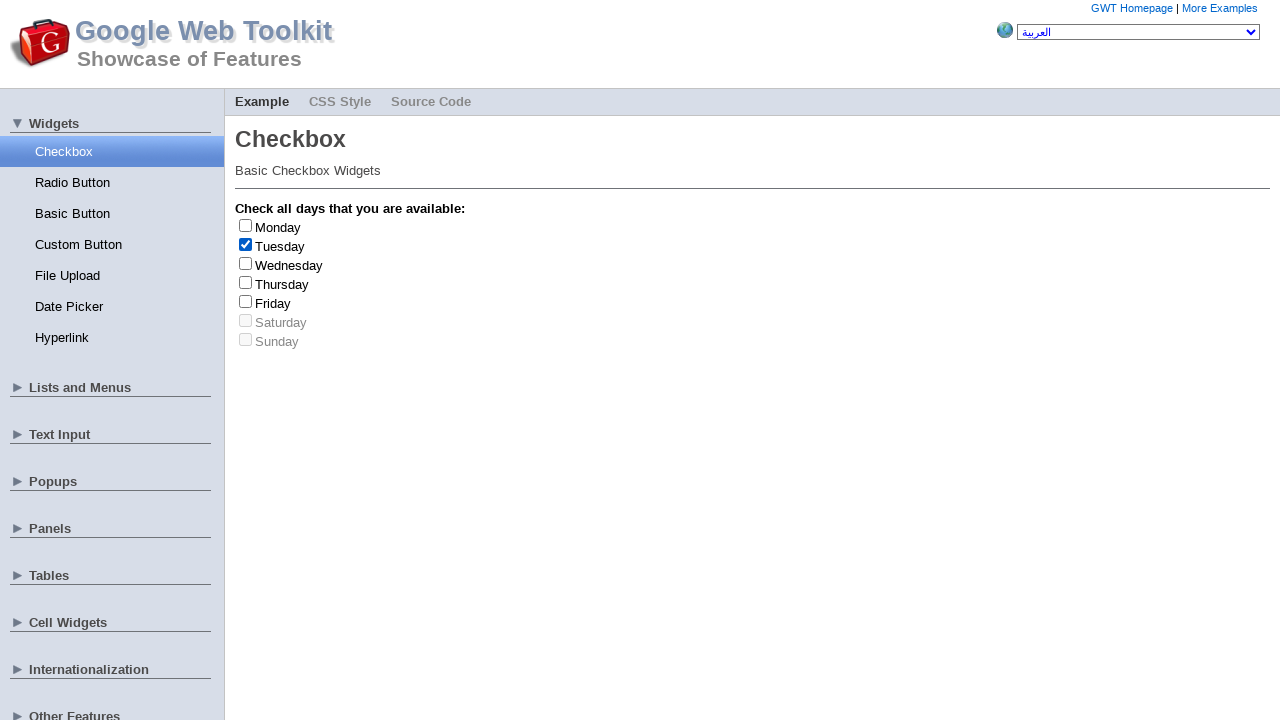

Clicked checkbox at index 1 to uncheck it - Day: Tuesday (Friday count: 2) at (280, 246) on xpath=//input[@type='checkbox']/following-sibling::label >> nth=1
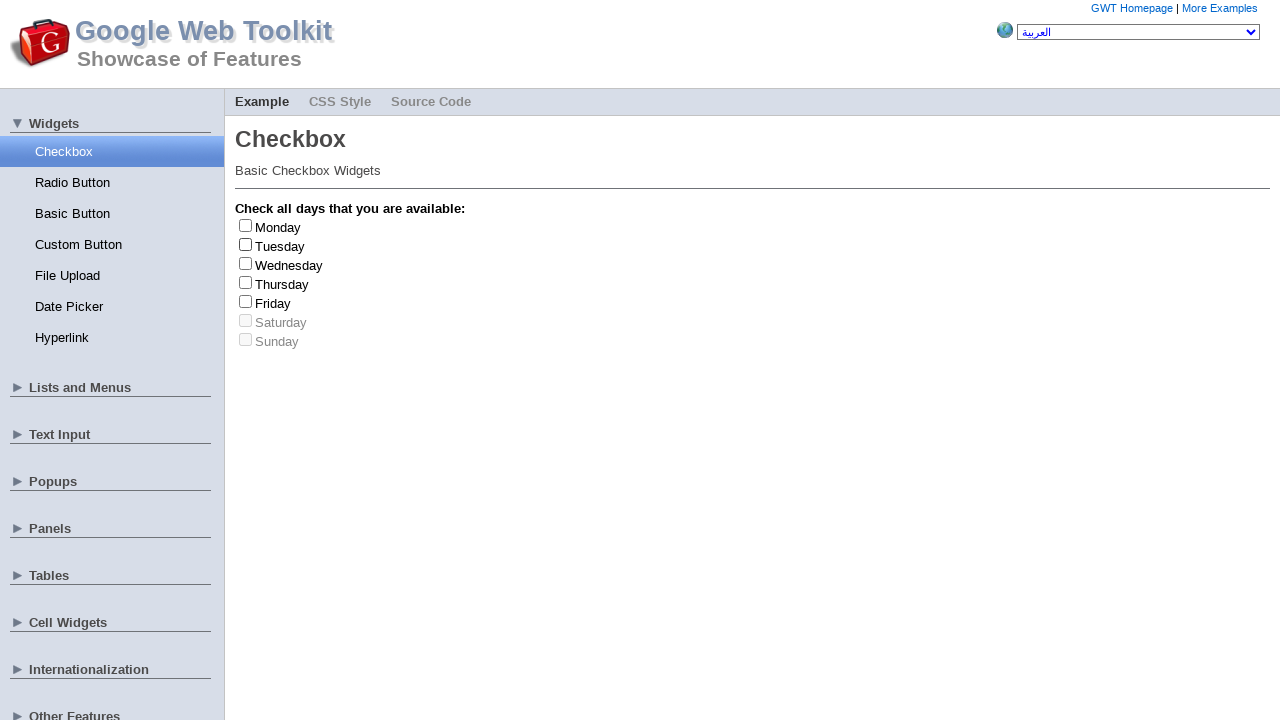

Clicked checkbox at index 3 to check it at (282, 284) on xpath=//input[@type='checkbox']/following-sibling::label >> nth=3
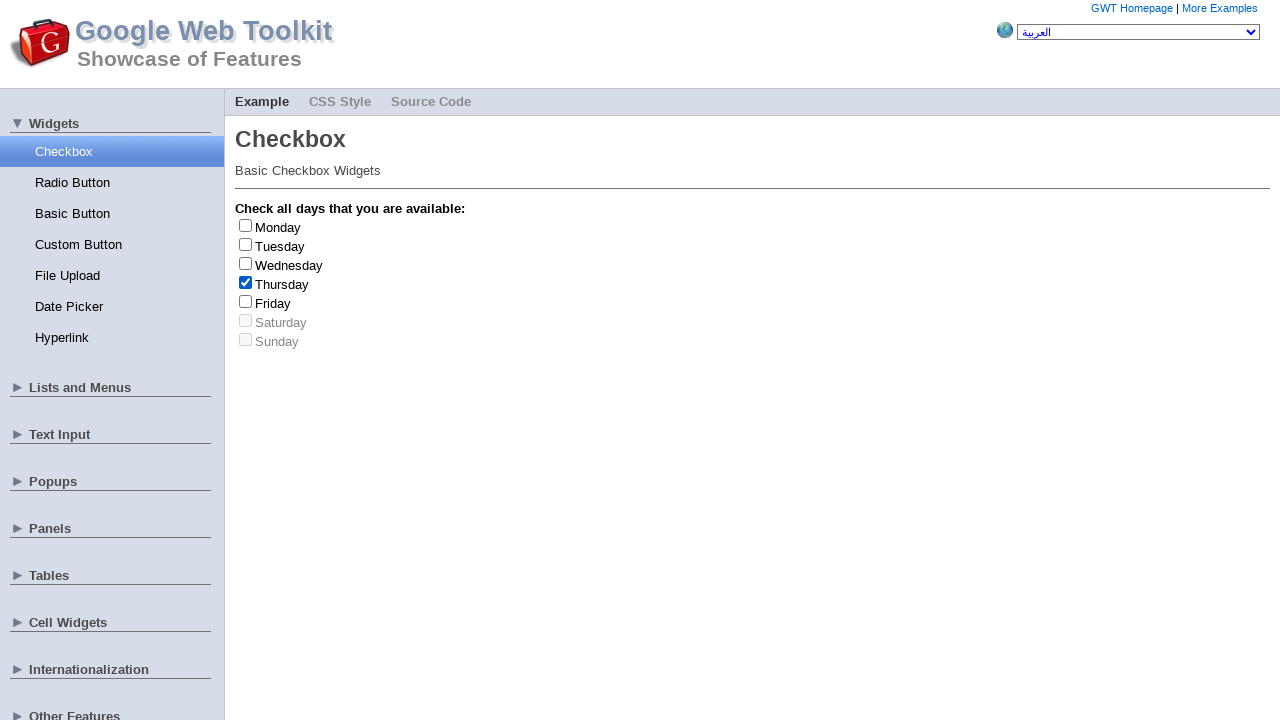

Retrieved text content from selected checkbox label
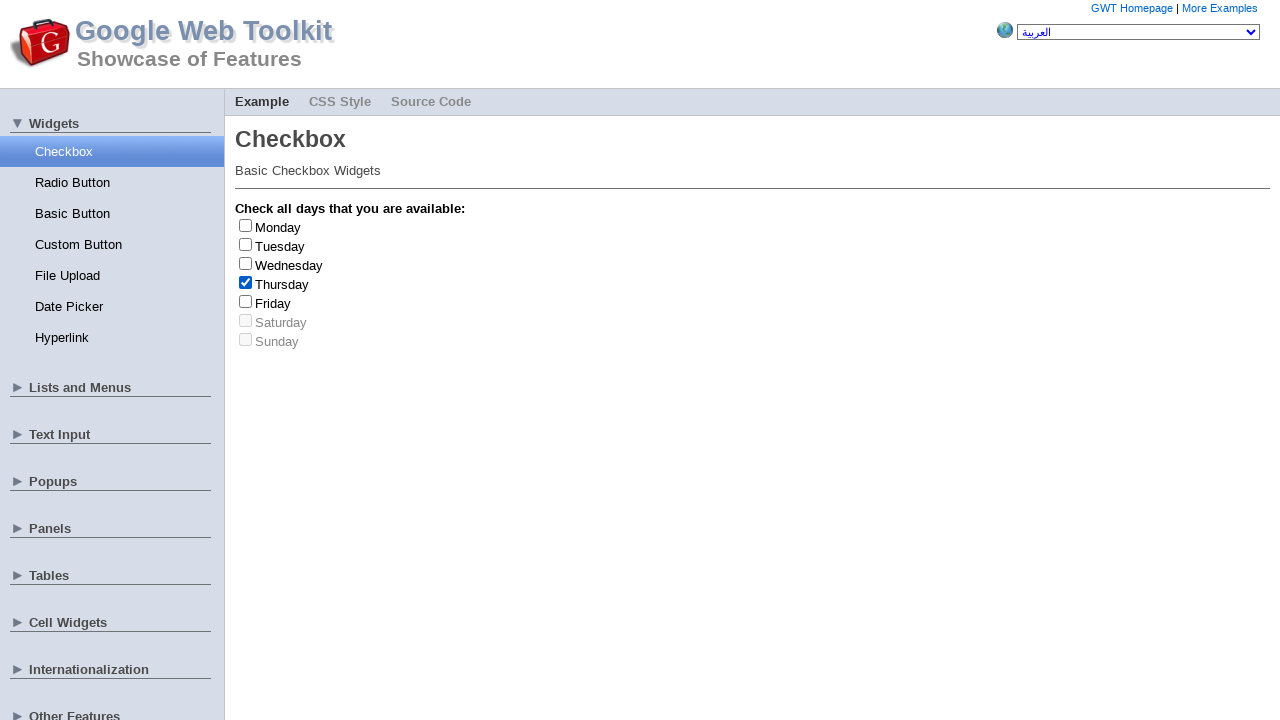

Clicked checkbox at index 3 to uncheck it - Day: Thursday (Friday count: 2) at (282, 284) on xpath=//input[@type='checkbox']/following-sibling::label >> nth=3
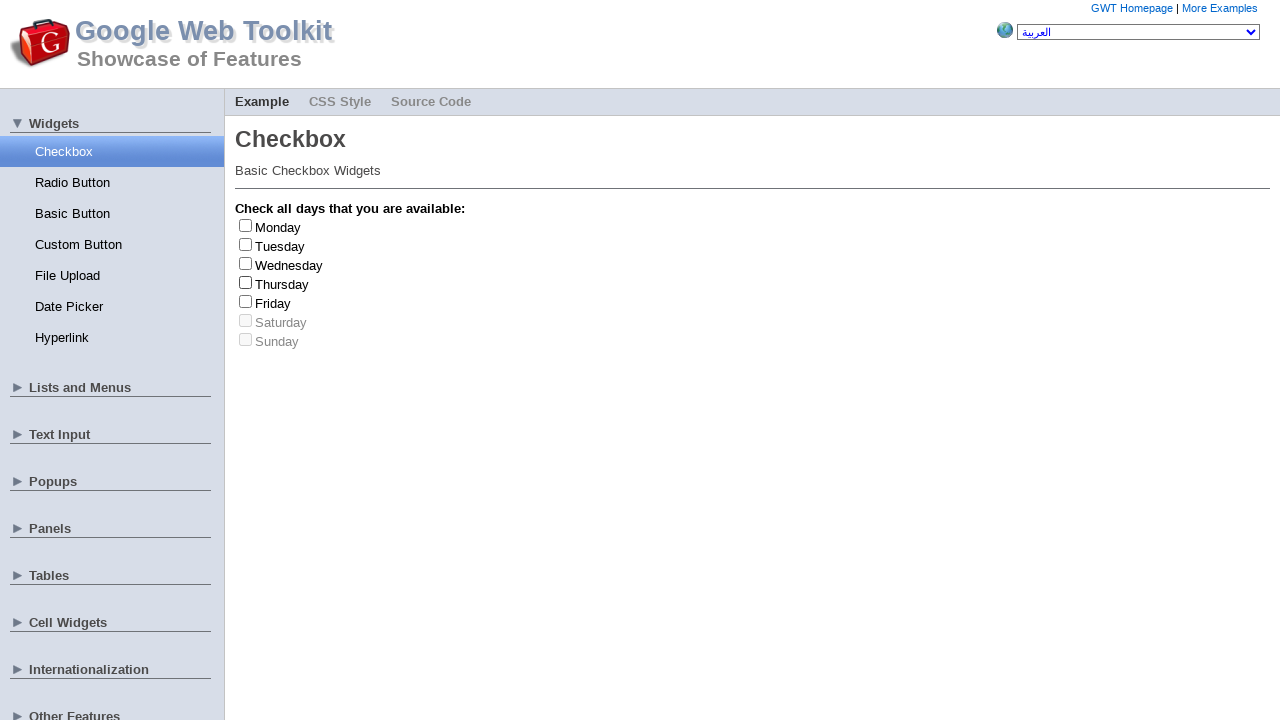

Clicked checkbox at index 4 to check it at (273, 303) on xpath=//input[@type='checkbox']/following-sibling::label >> nth=4
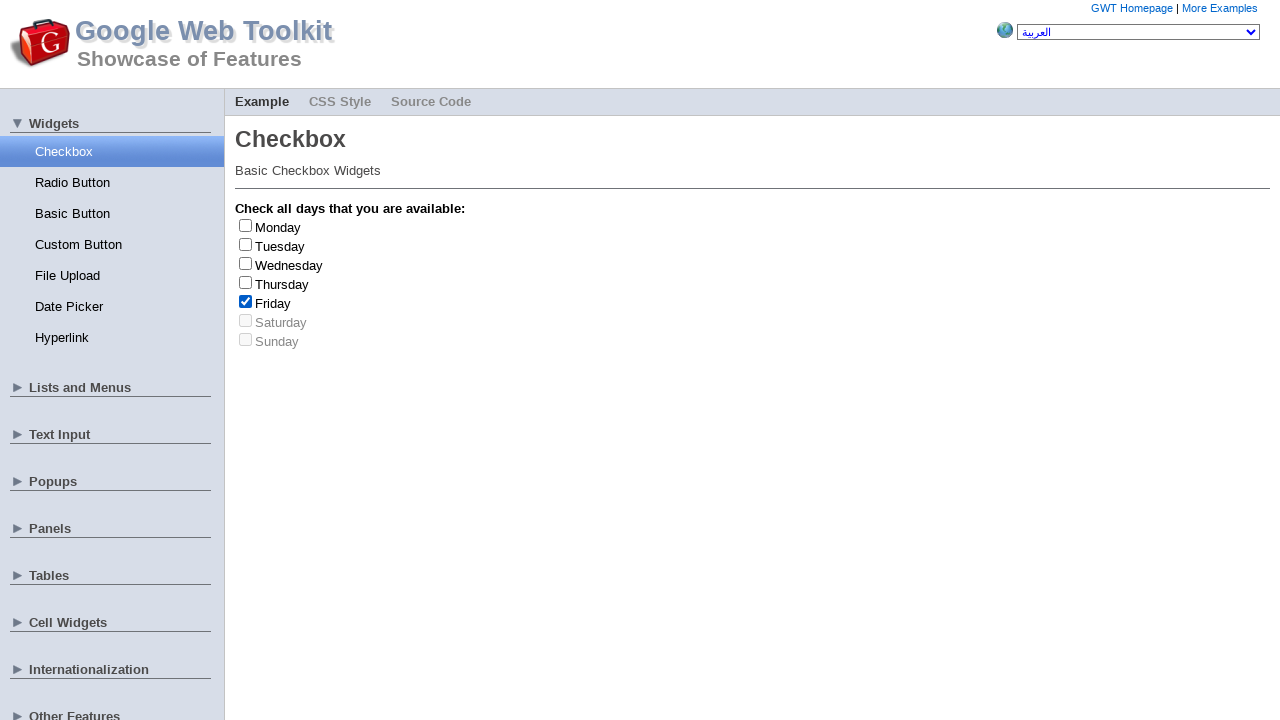

Retrieved text content from selected checkbox label
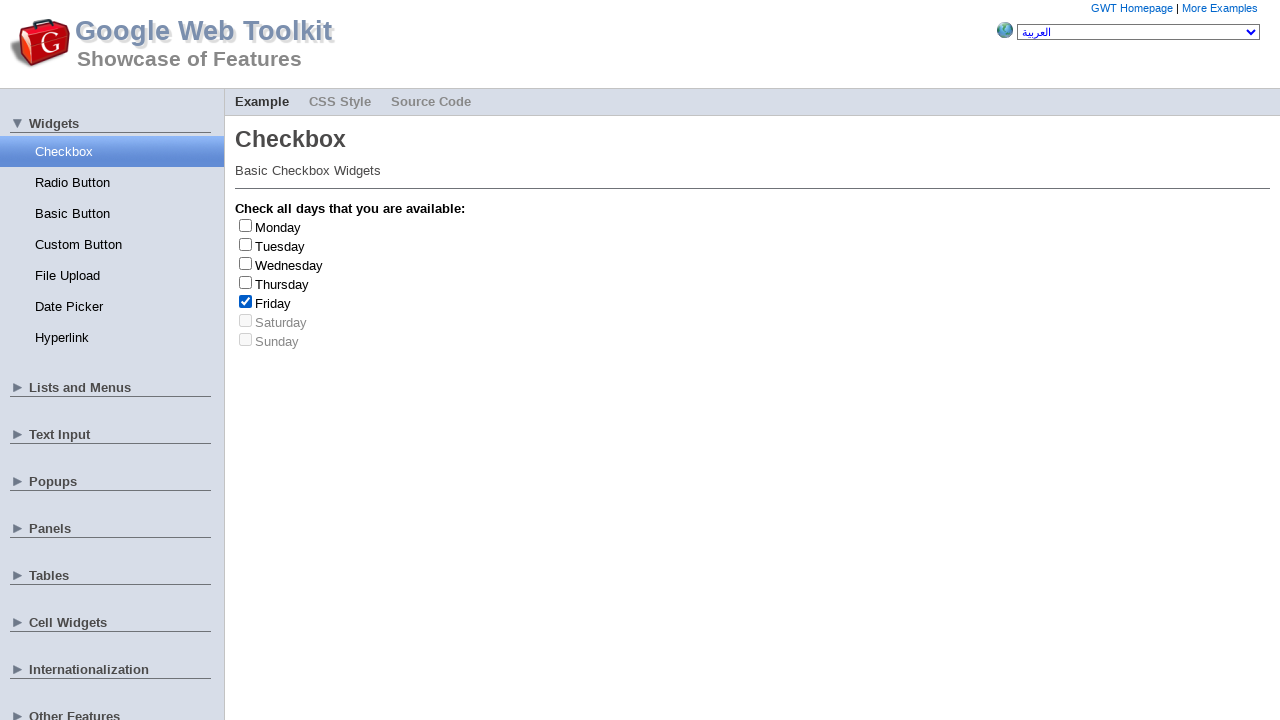

Clicked checkbox at index 4 to uncheck it - Day: Friday (Friday count: 3) at (273, 303) on xpath=//input[@type='checkbox']/following-sibling::label >> nth=4
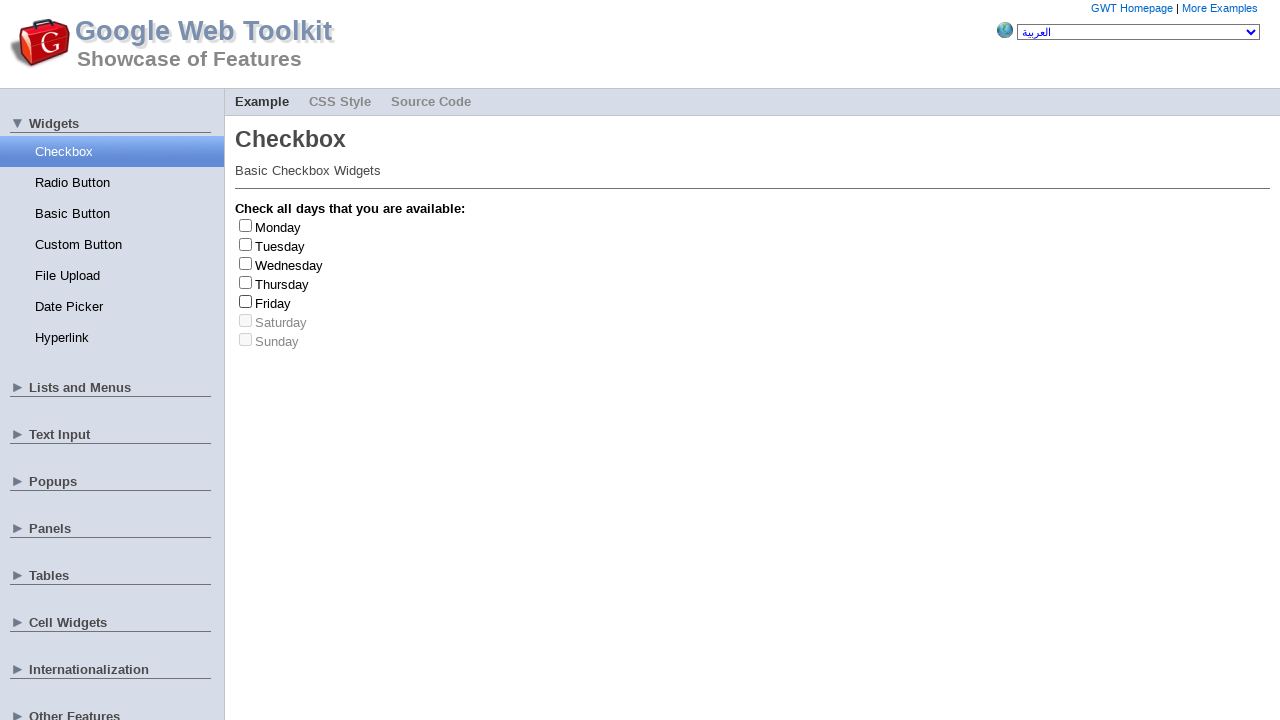

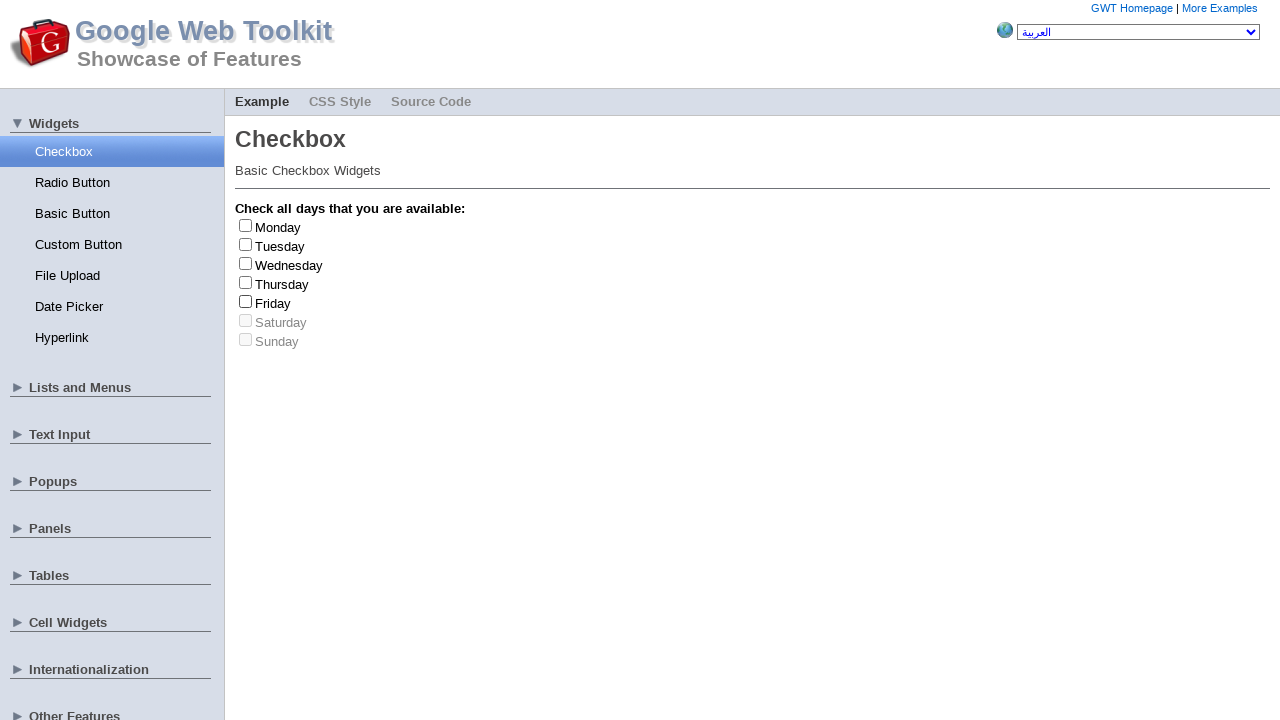